Navigates to W3Schools HTML tables page, scrolls to the example table, and interacts with the customer table by counting rows and columns, and accessing specific cell data

Starting URL: https://www.w3schools.com/html/html_tables.asp

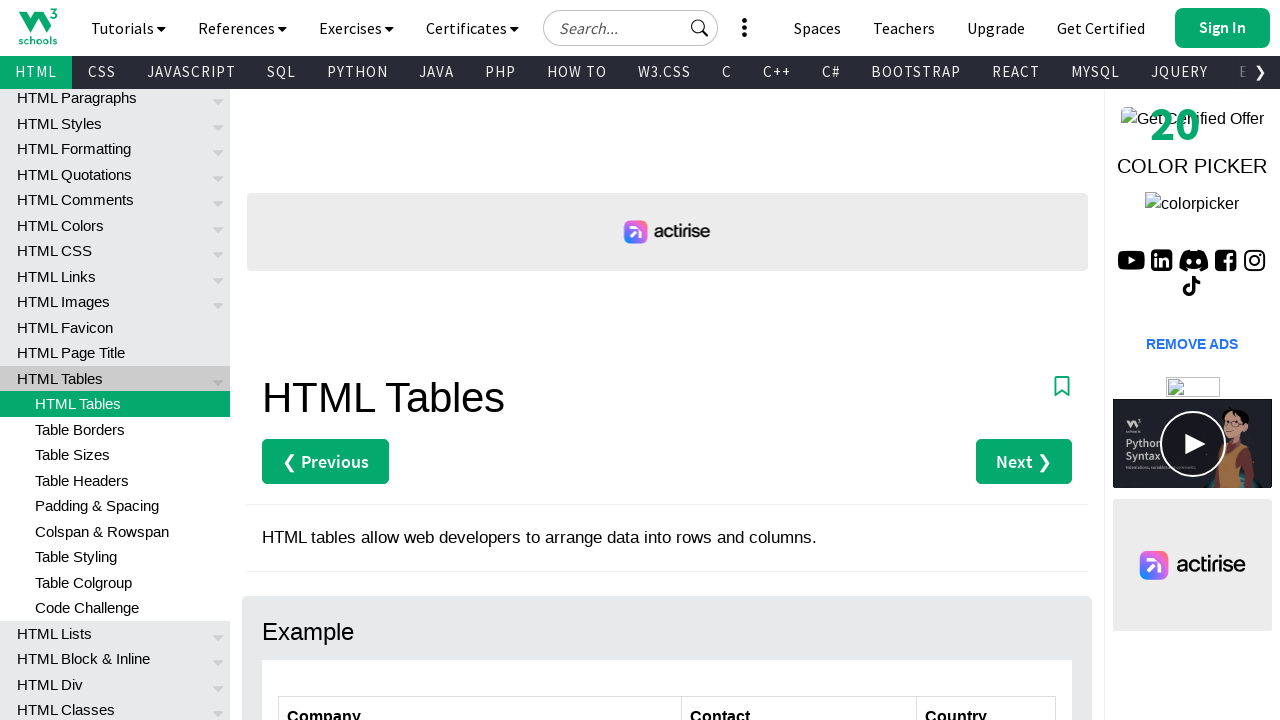

Navigated to W3Schools HTML tables page
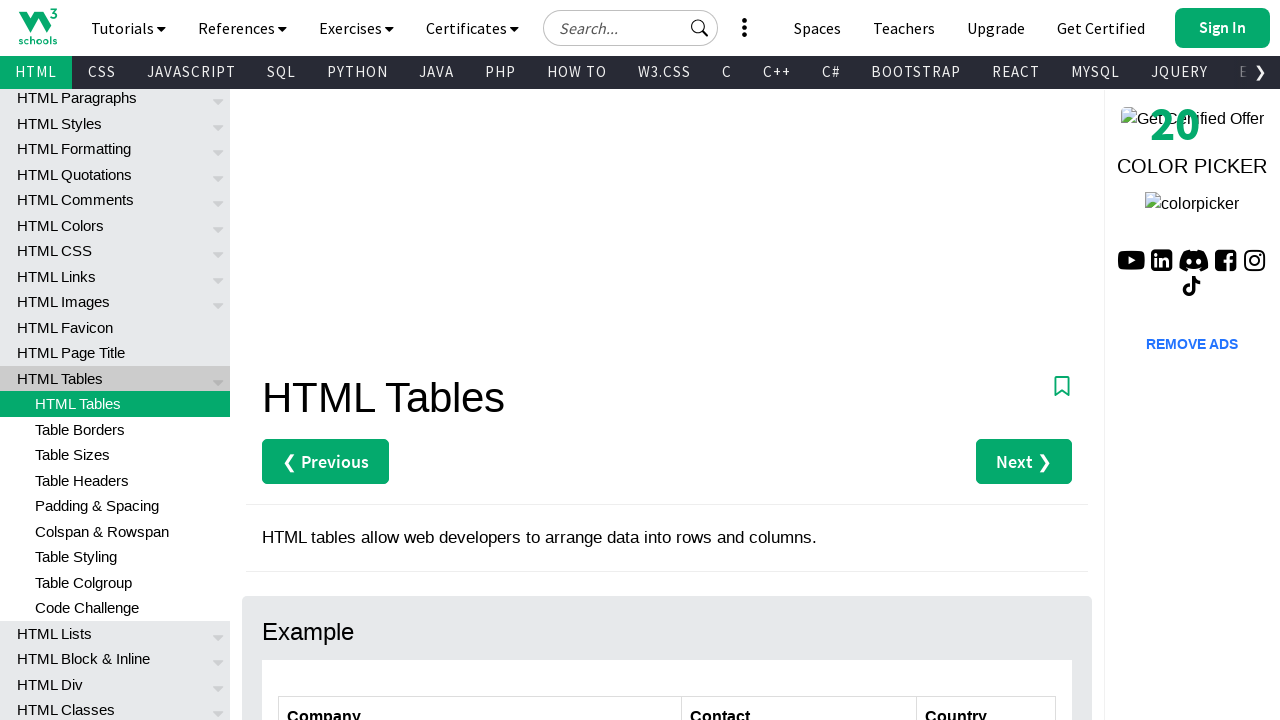

Scrolled to Example section
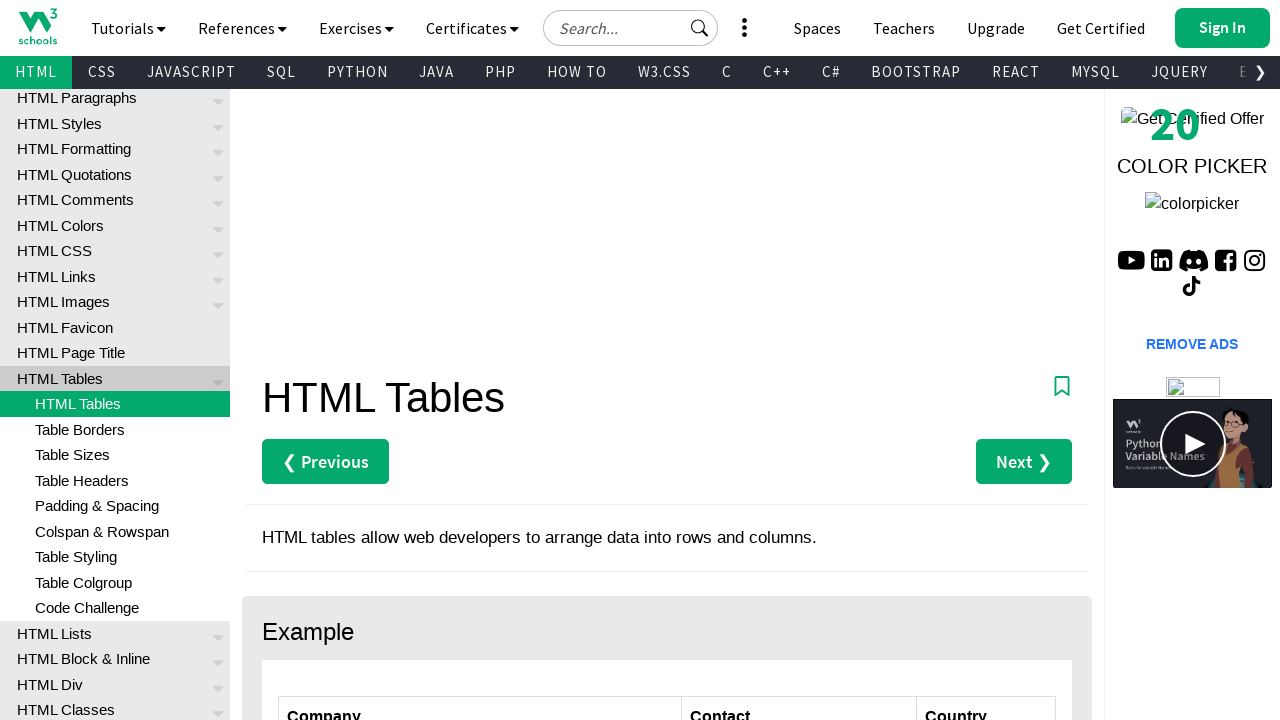

Customers table loaded and visible
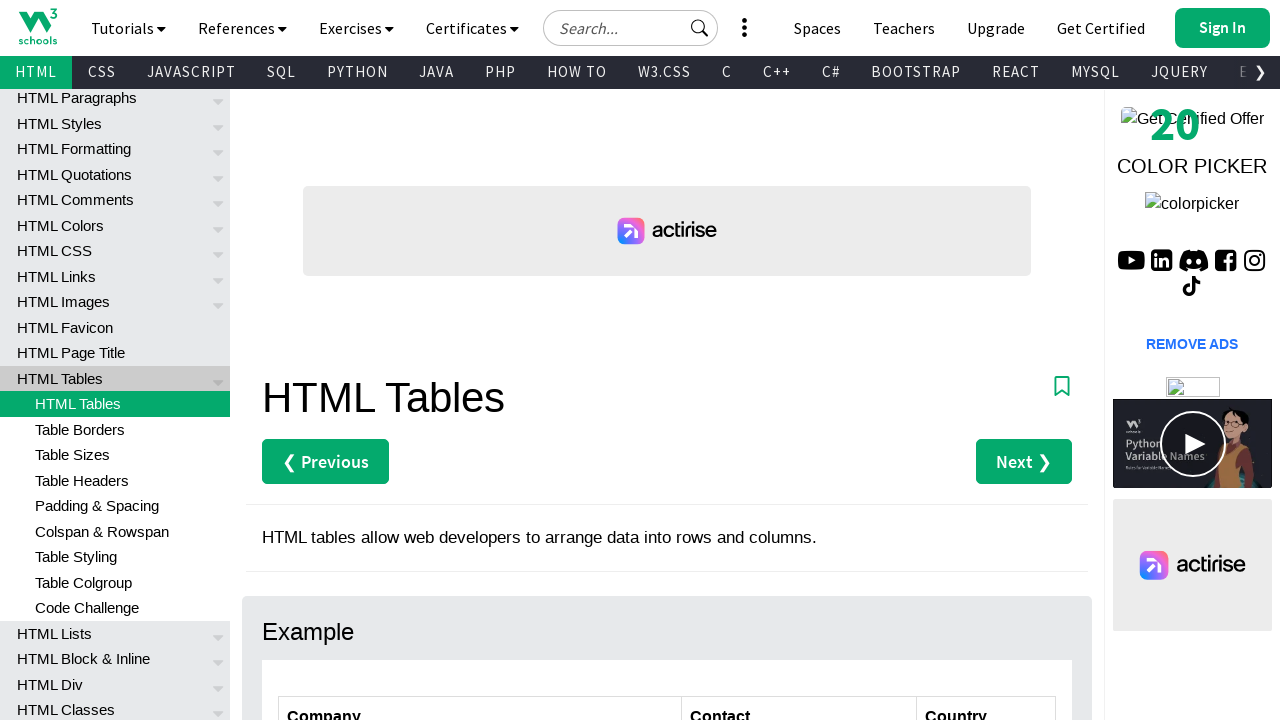

Counted 7 rows in the customers table
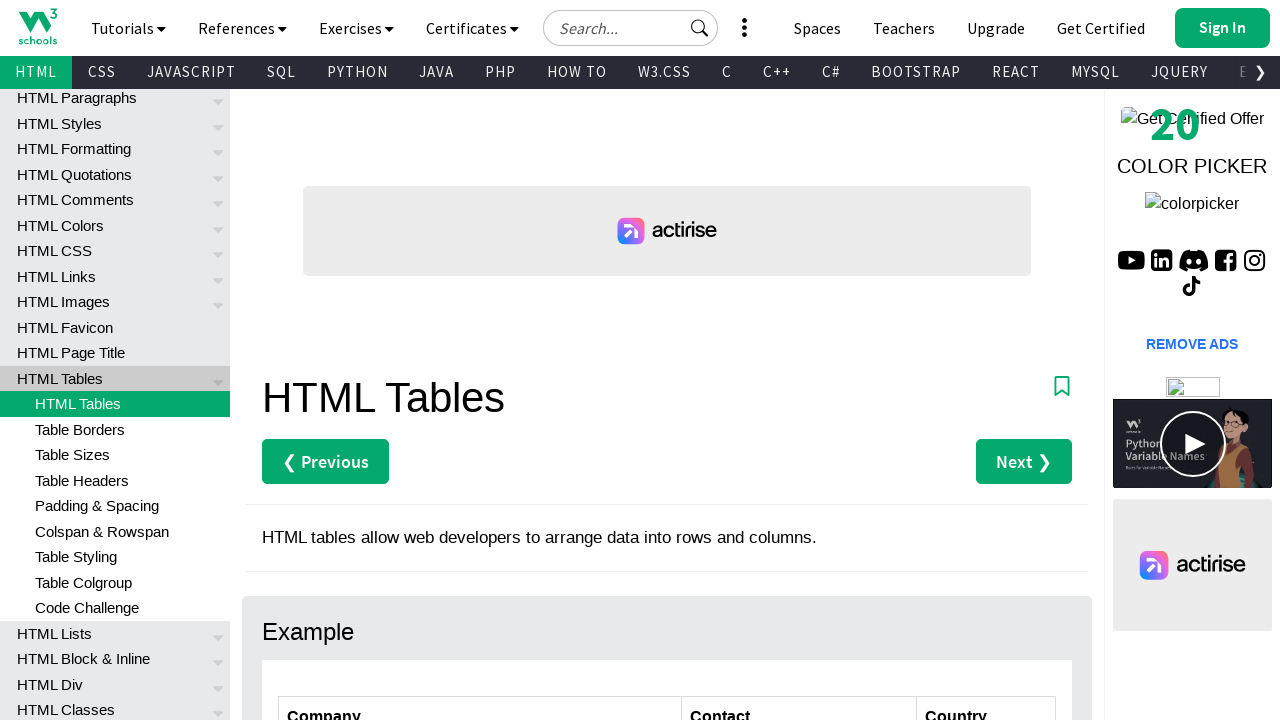

Counted 3 columns in the customers table
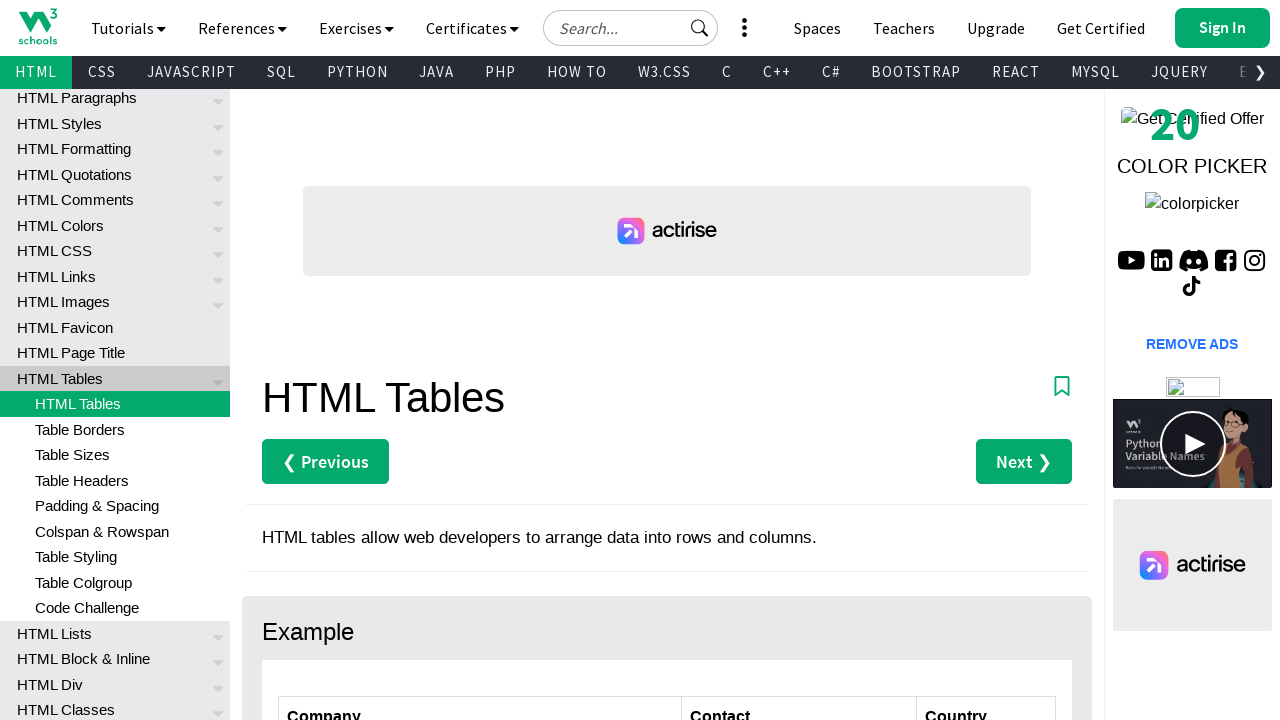

Retrieved specific cell data from row 6, column 3: Canada
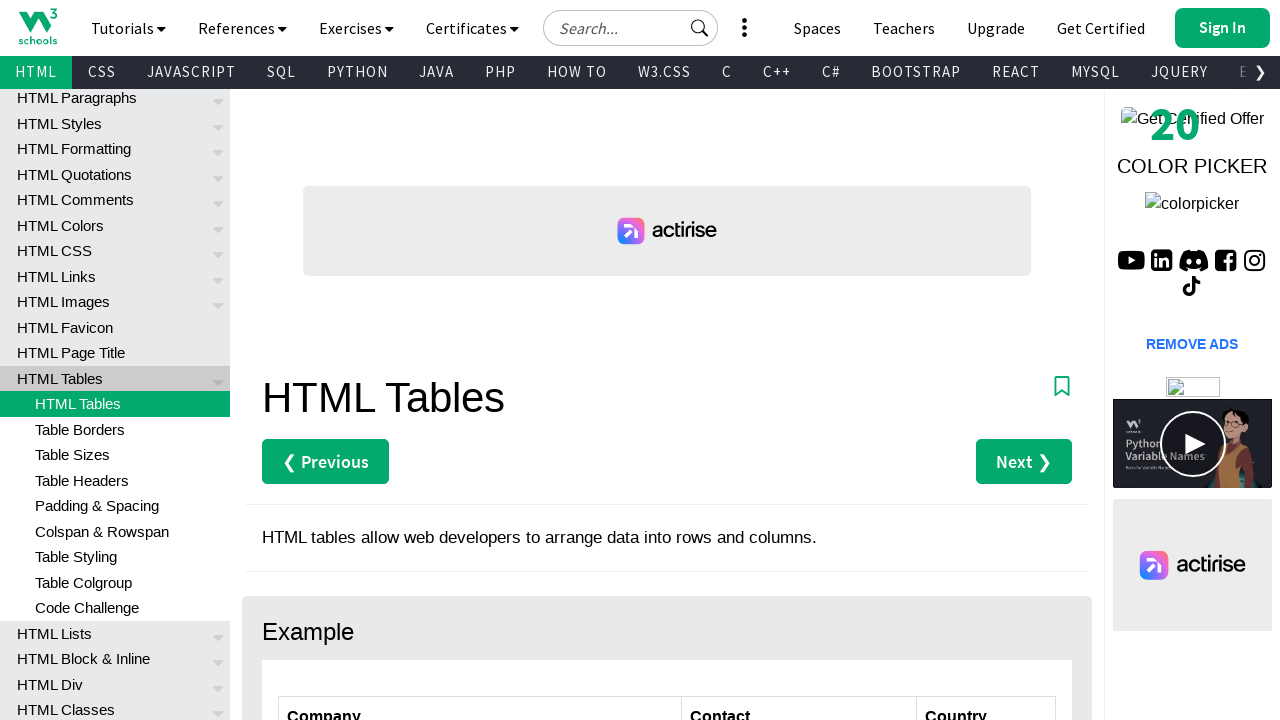

Accessed cell data at row 2, column 1: Alfreds Futterkiste
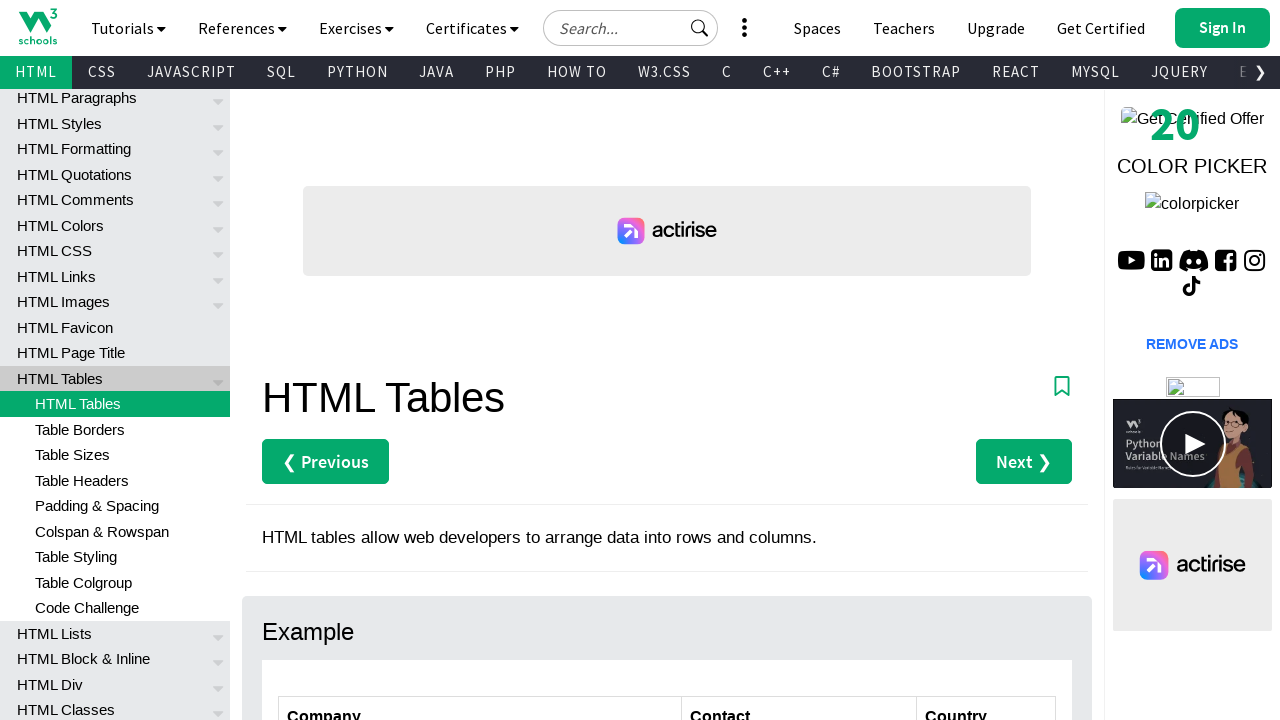

Accessed cell data at row 2, column 2: Maria Anders
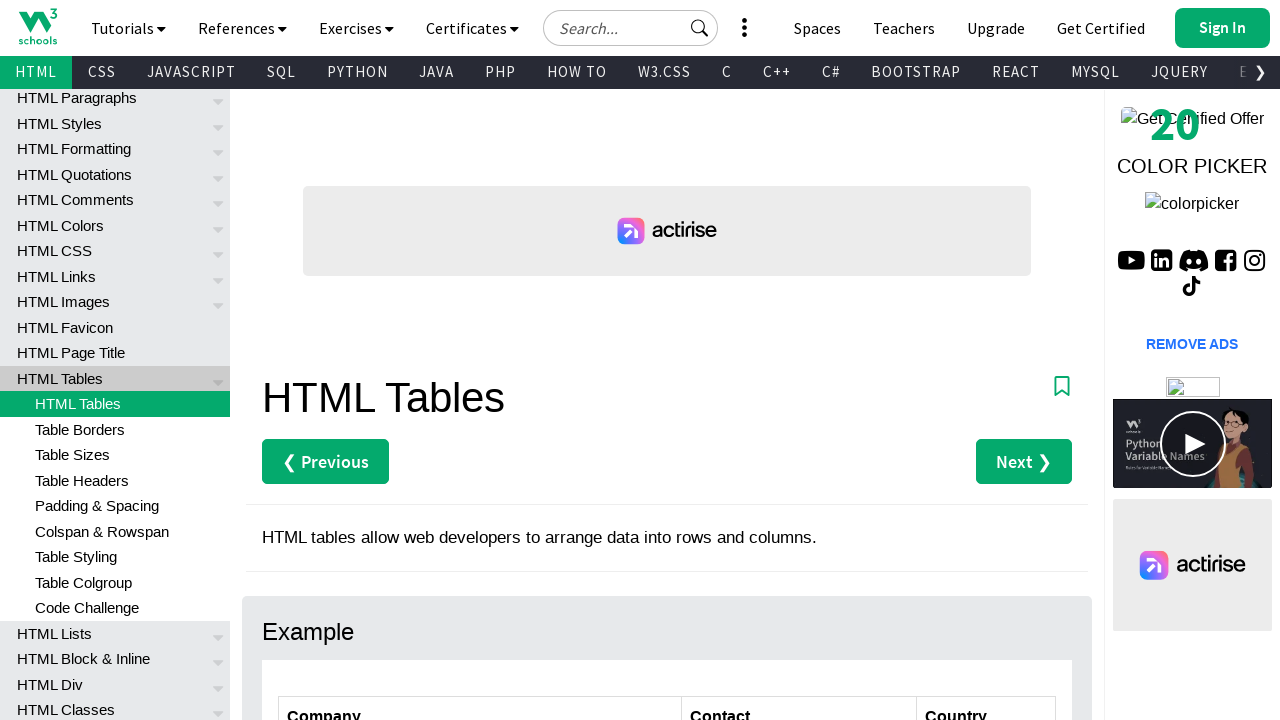

Accessed cell data at row 2, column 3: Germany
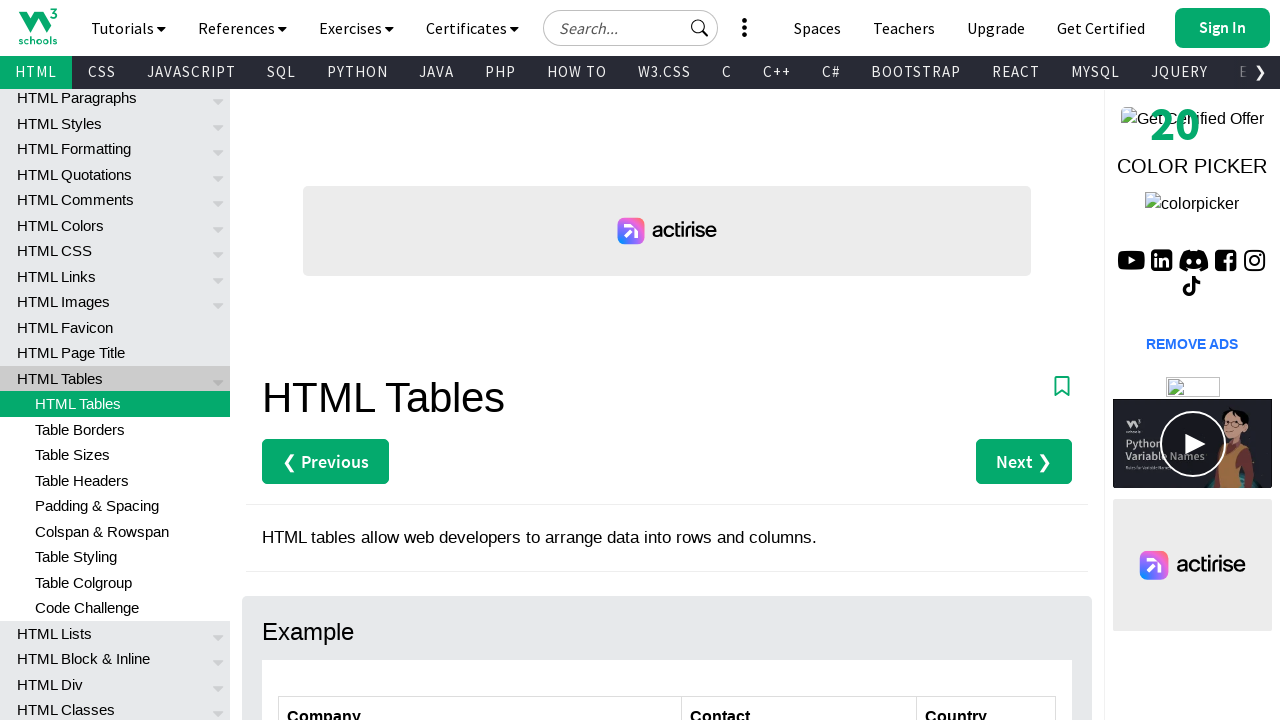

Accessed cell data at row 3, column 1: Centro comercial Moctezuma
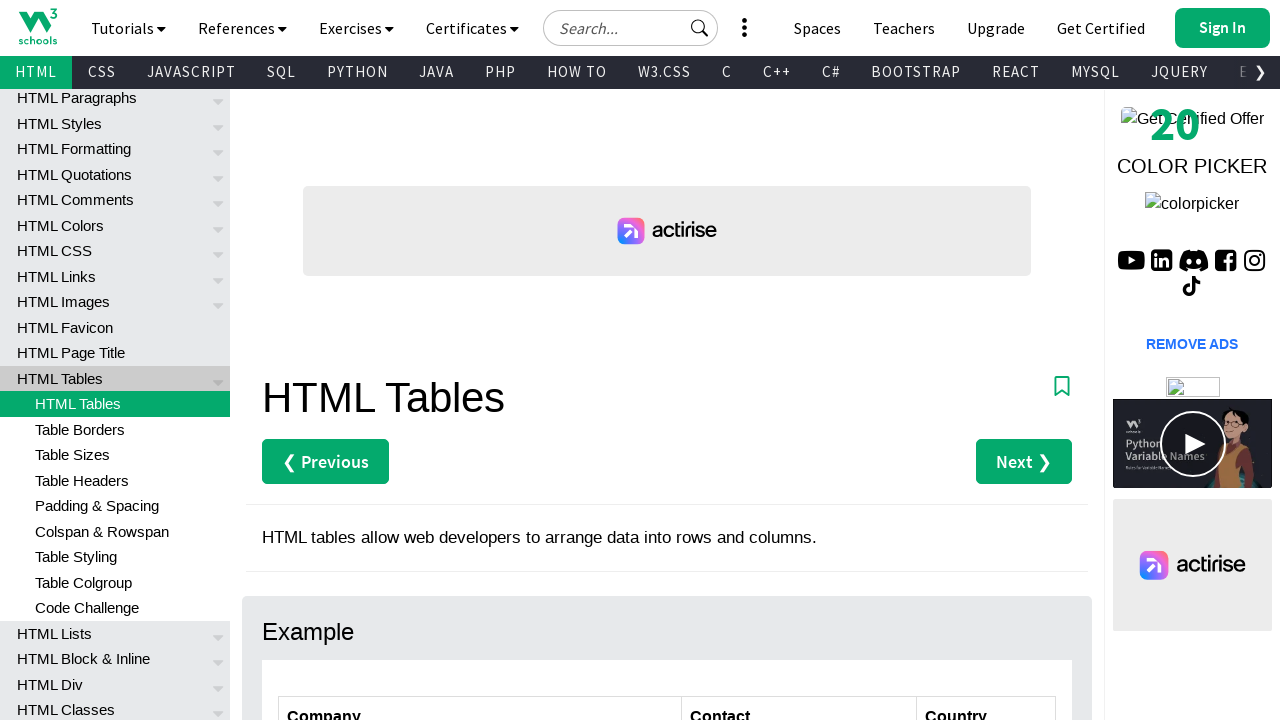

Accessed cell data at row 3, column 2: Francisco Chang
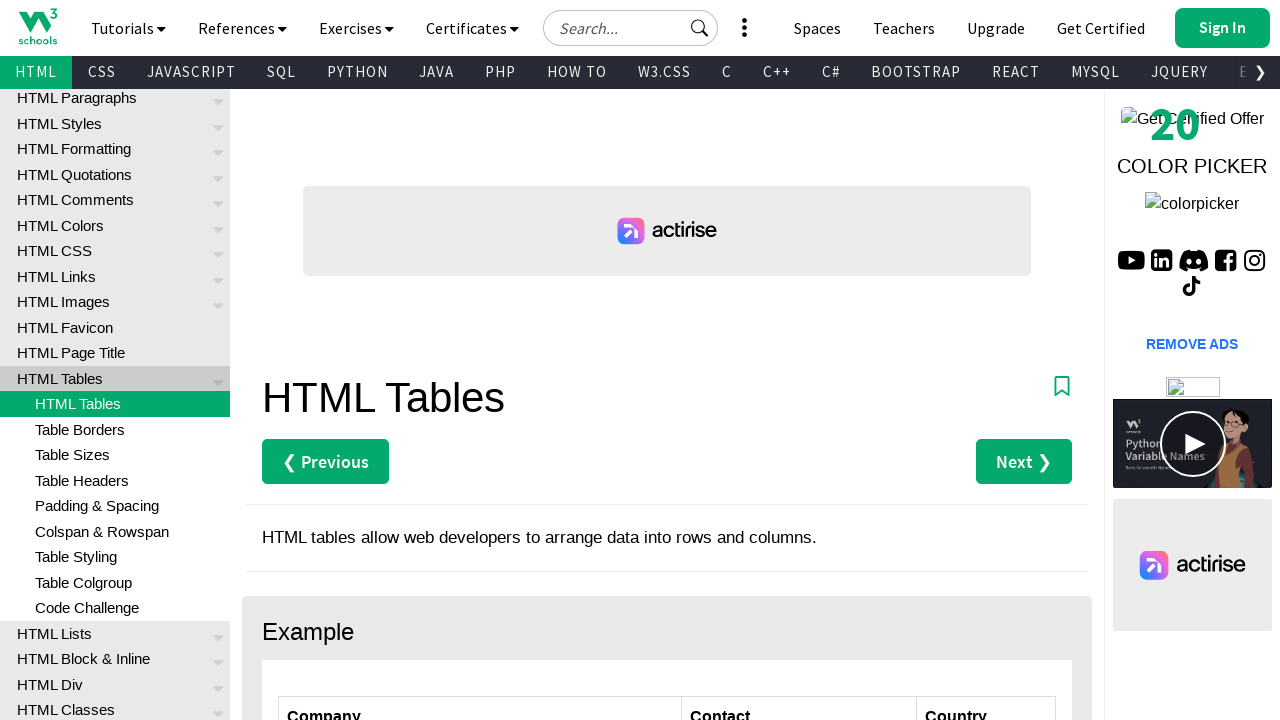

Accessed cell data at row 3, column 3: Mexico
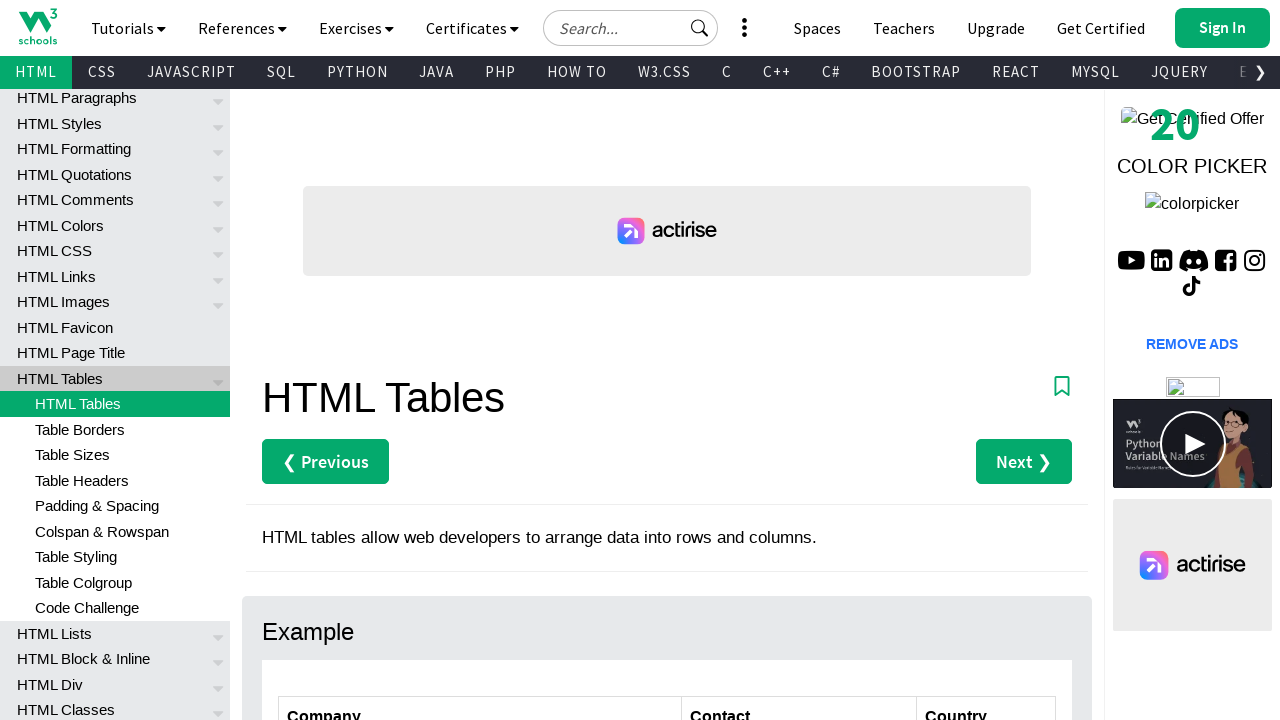

Accessed cell data at row 4, column 1: Ernst Handel
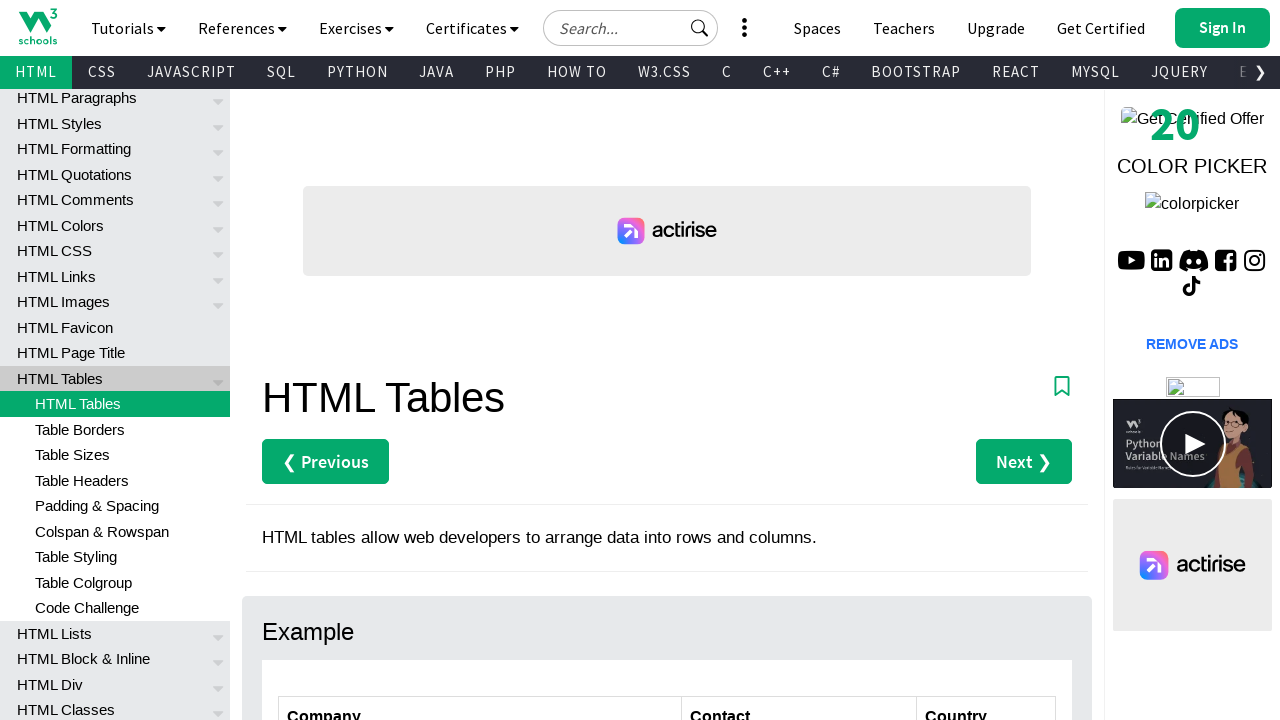

Accessed cell data at row 4, column 2: Roland Mendel
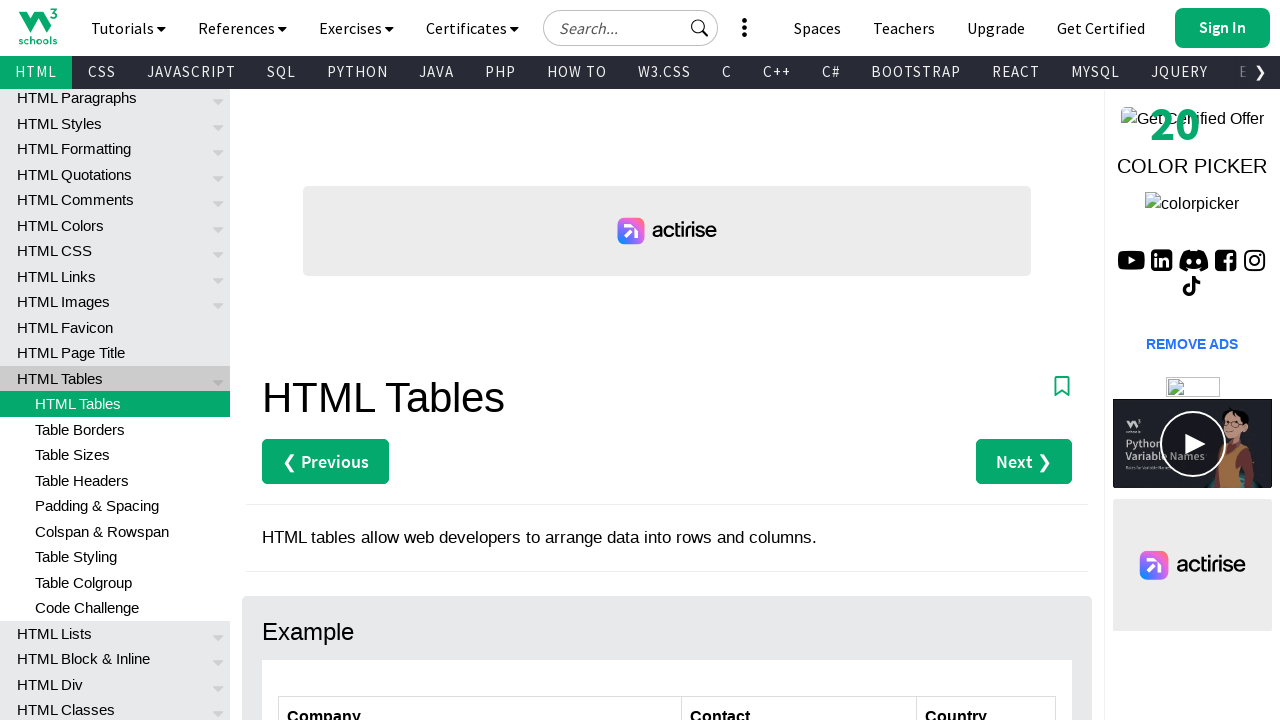

Accessed cell data at row 4, column 3: Austria
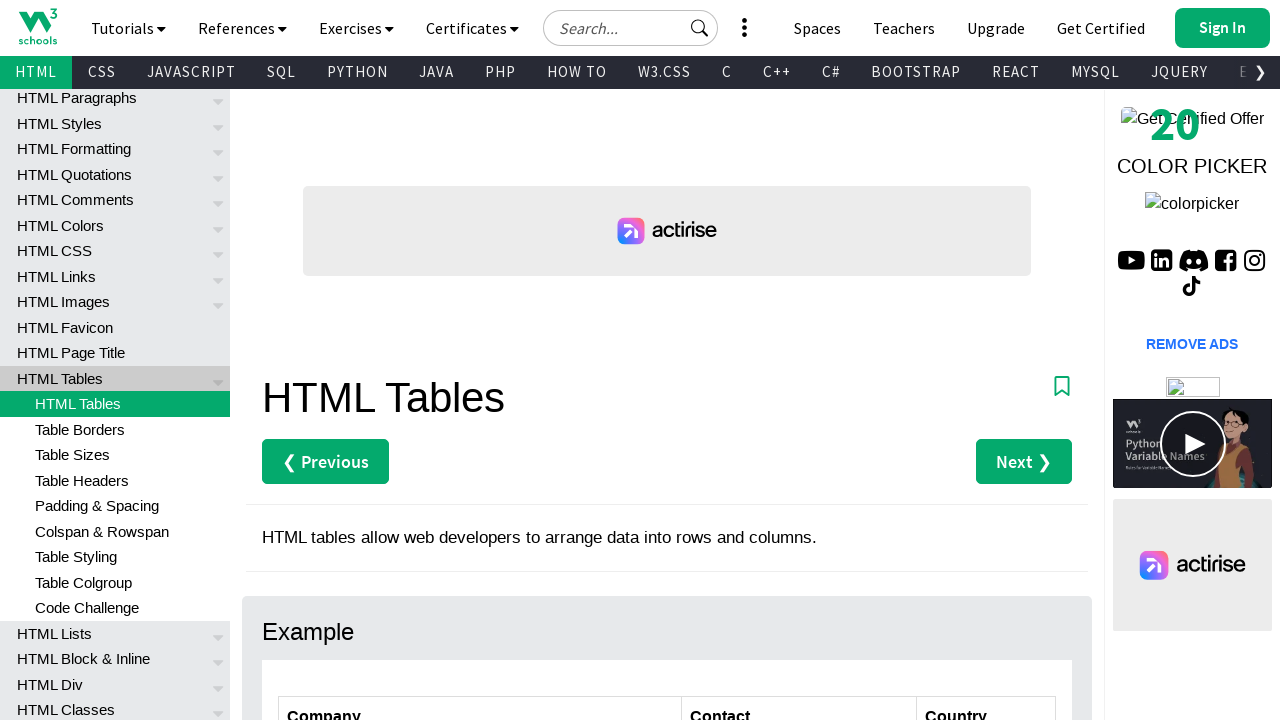

Accessed cell data at row 5, column 1: Island Trading
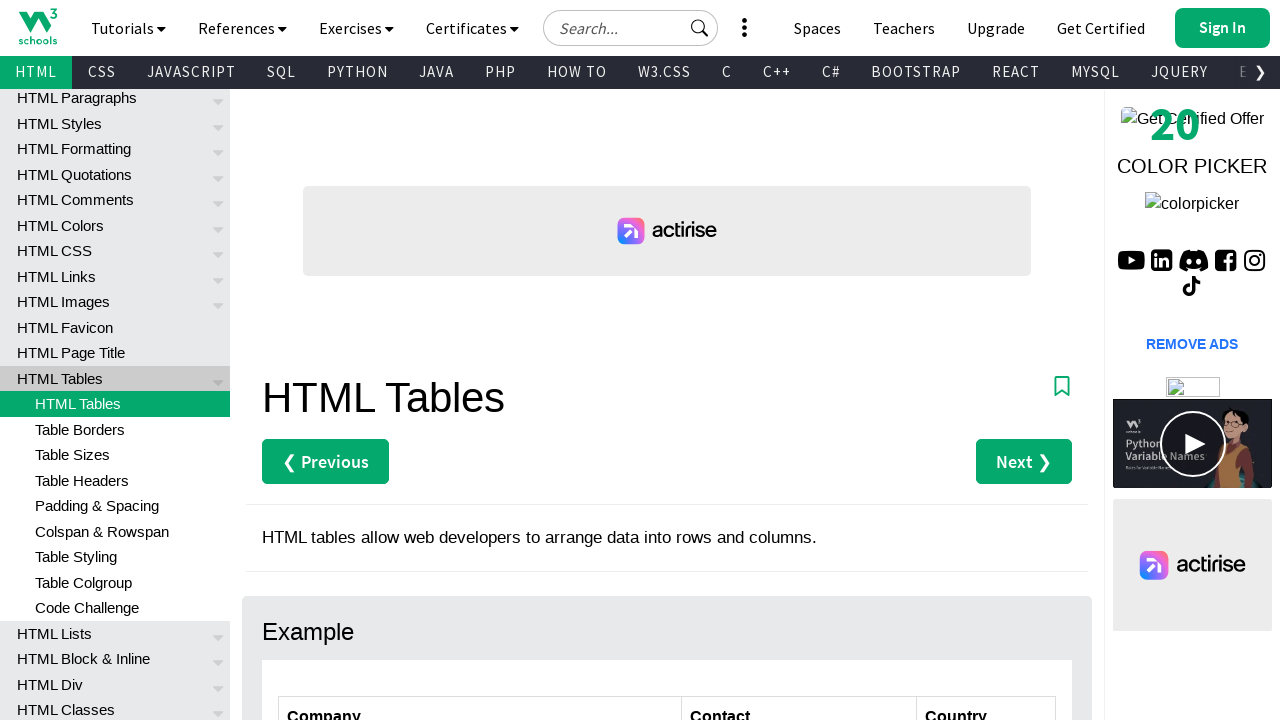

Accessed cell data at row 5, column 2: Helen Bennett
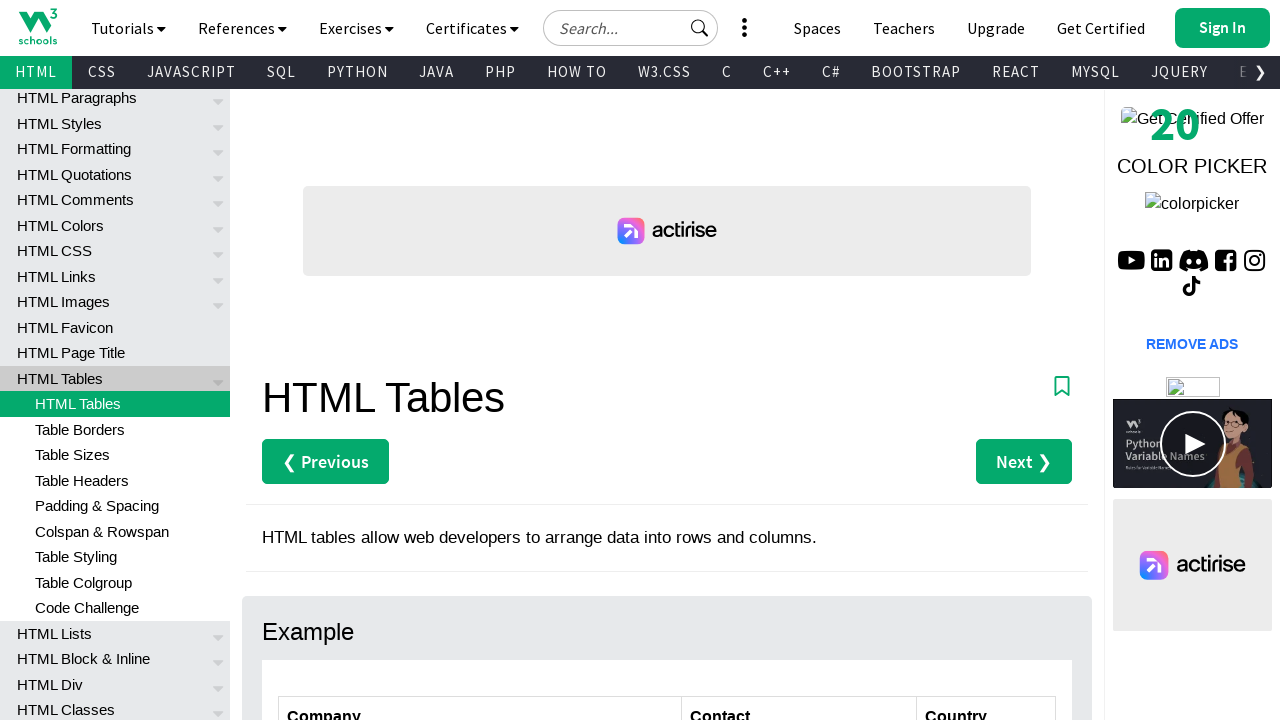

Accessed cell data at row 5, column 3: UK
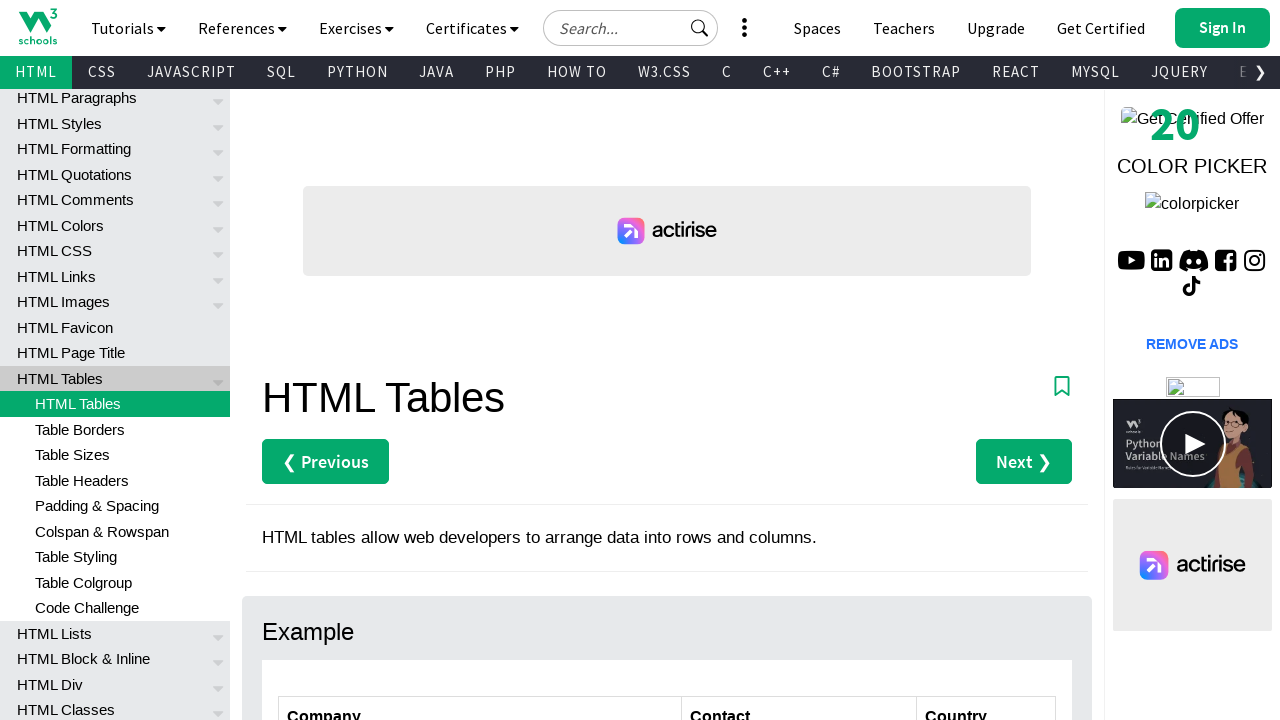

Accessed cell data at row 6, column 1: Laughing Bacchus Winecellars
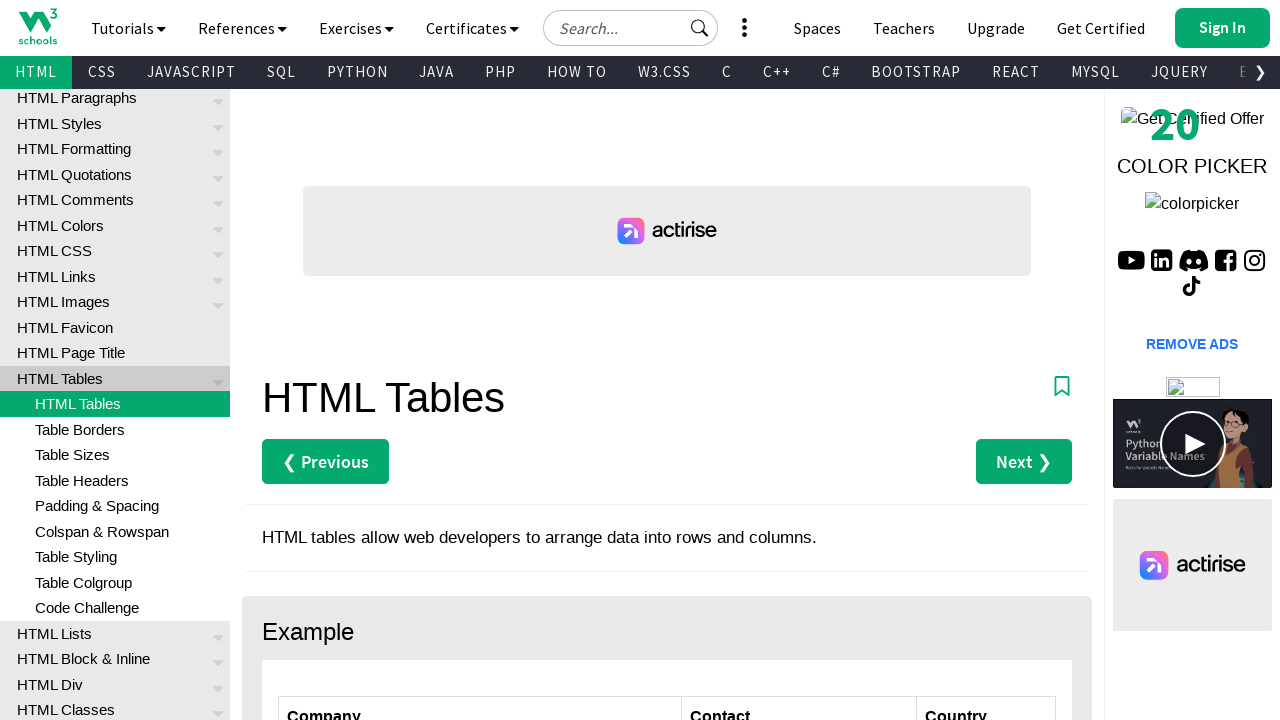

Accessed cell data at row 6, column 2: Yoshi Tannamuri
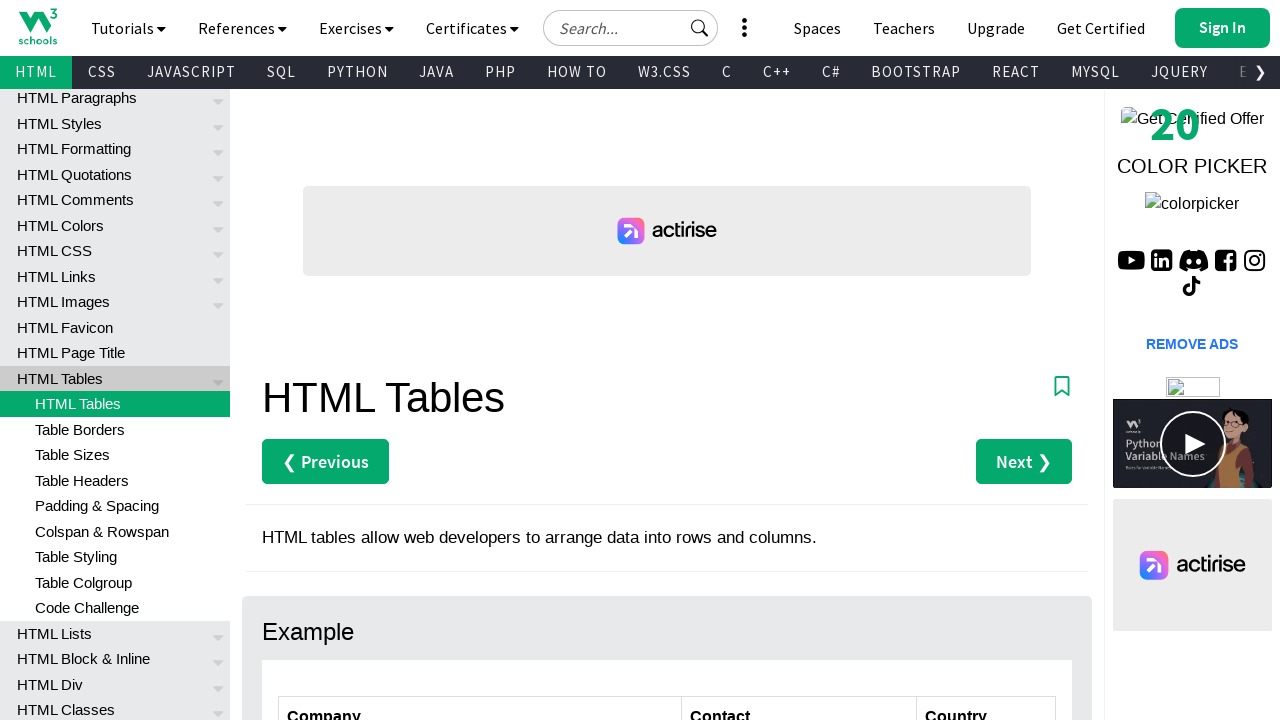

Accessed cell data at row 6, column 3: Canada
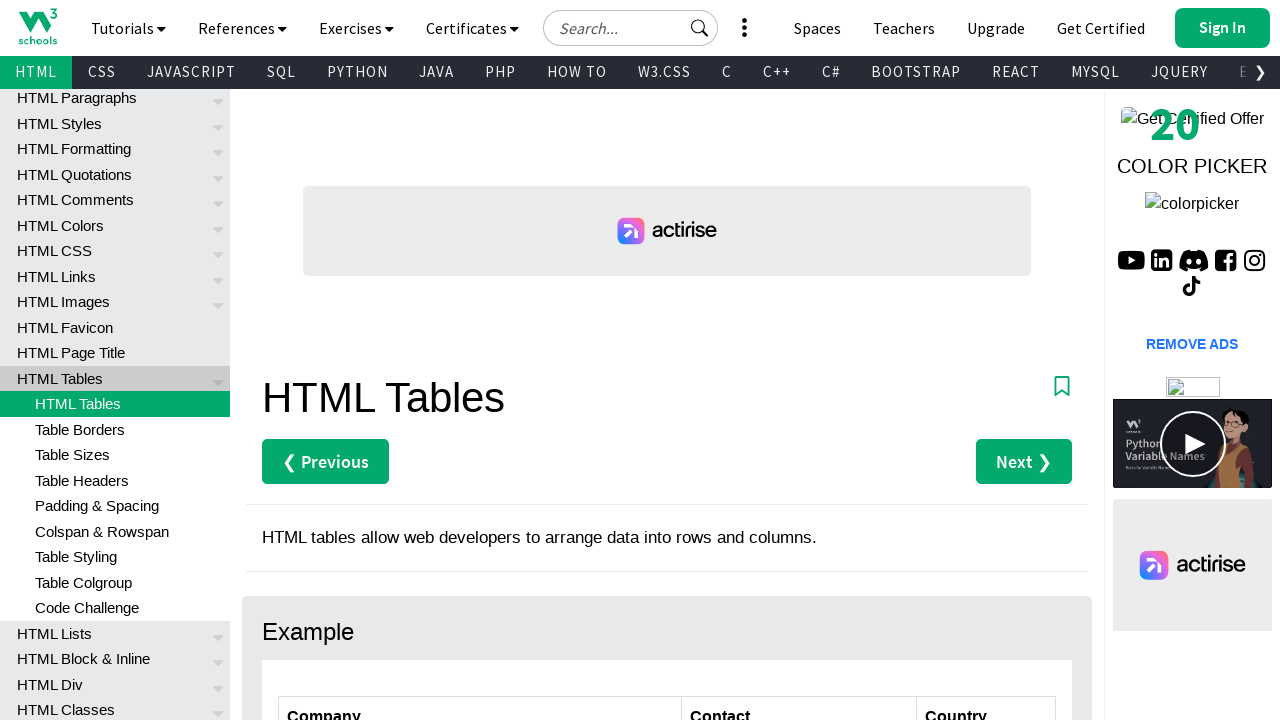

Accessed cell data at row 7, column 1: Magazzini Alimentari Riuniti
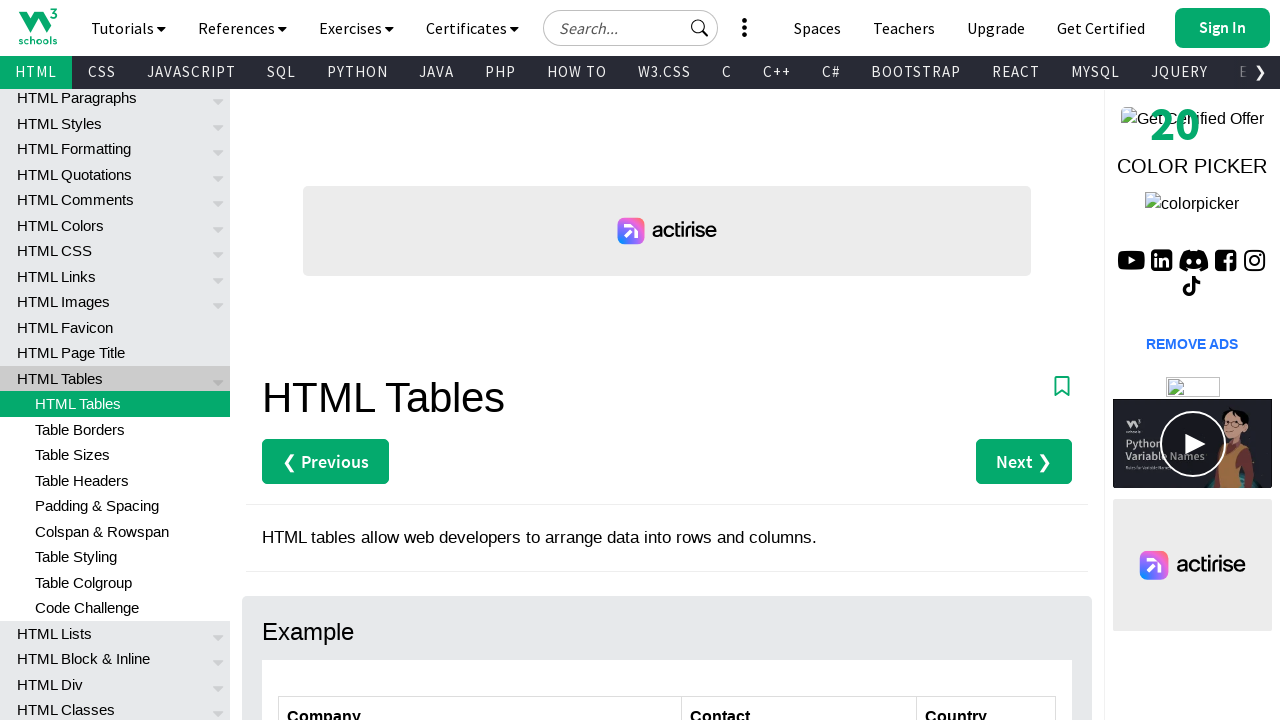

Accessed cell data at row 7, column 2: Giovanni Rovelli
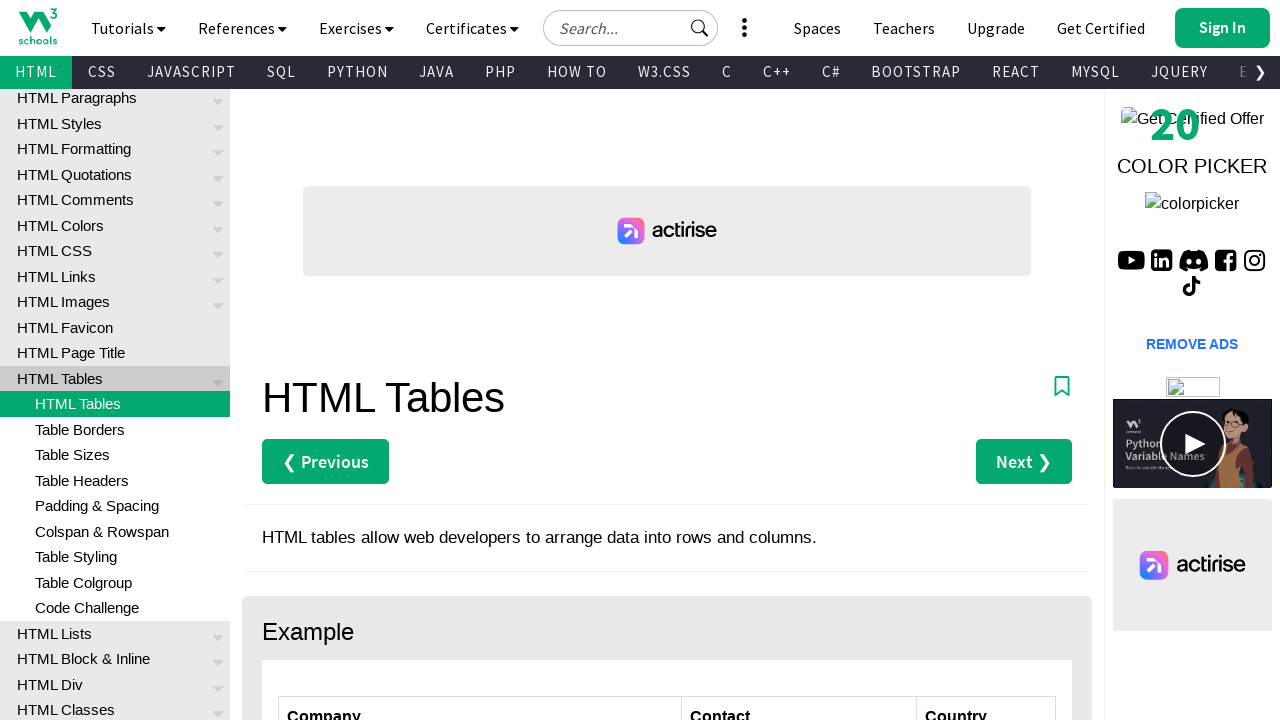

Accessed cell data at row 7, column 3: Italy
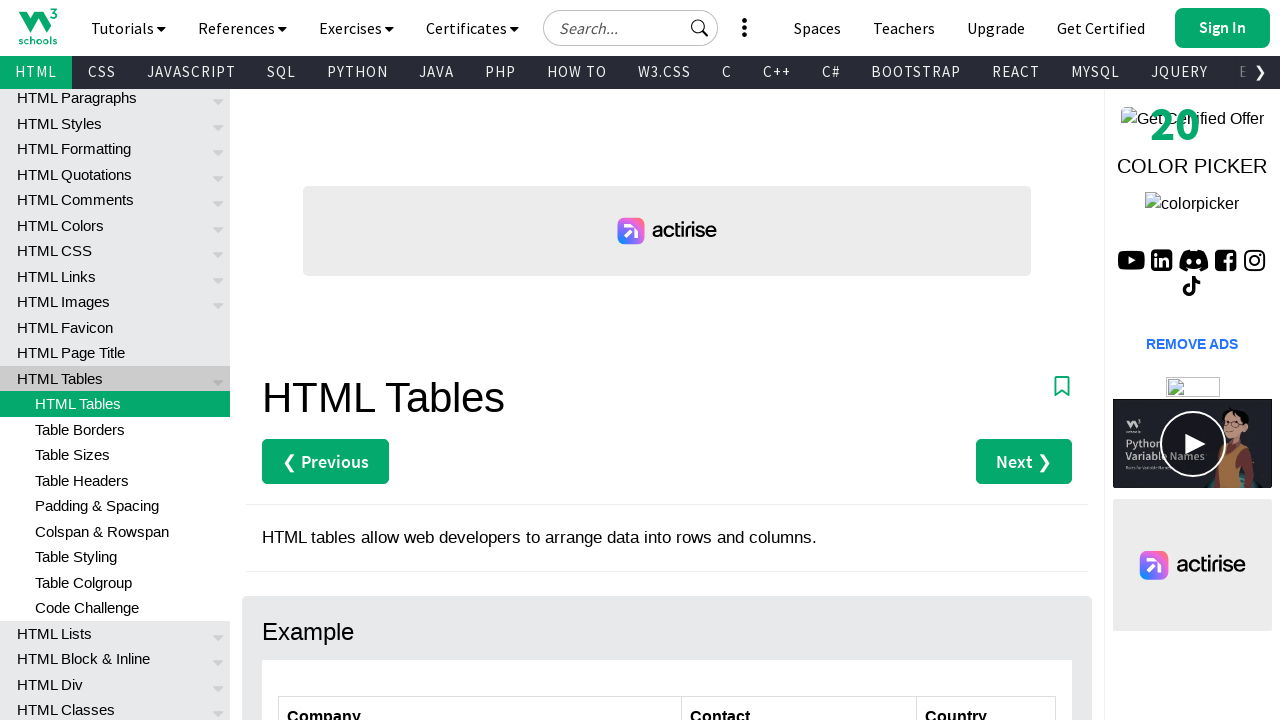

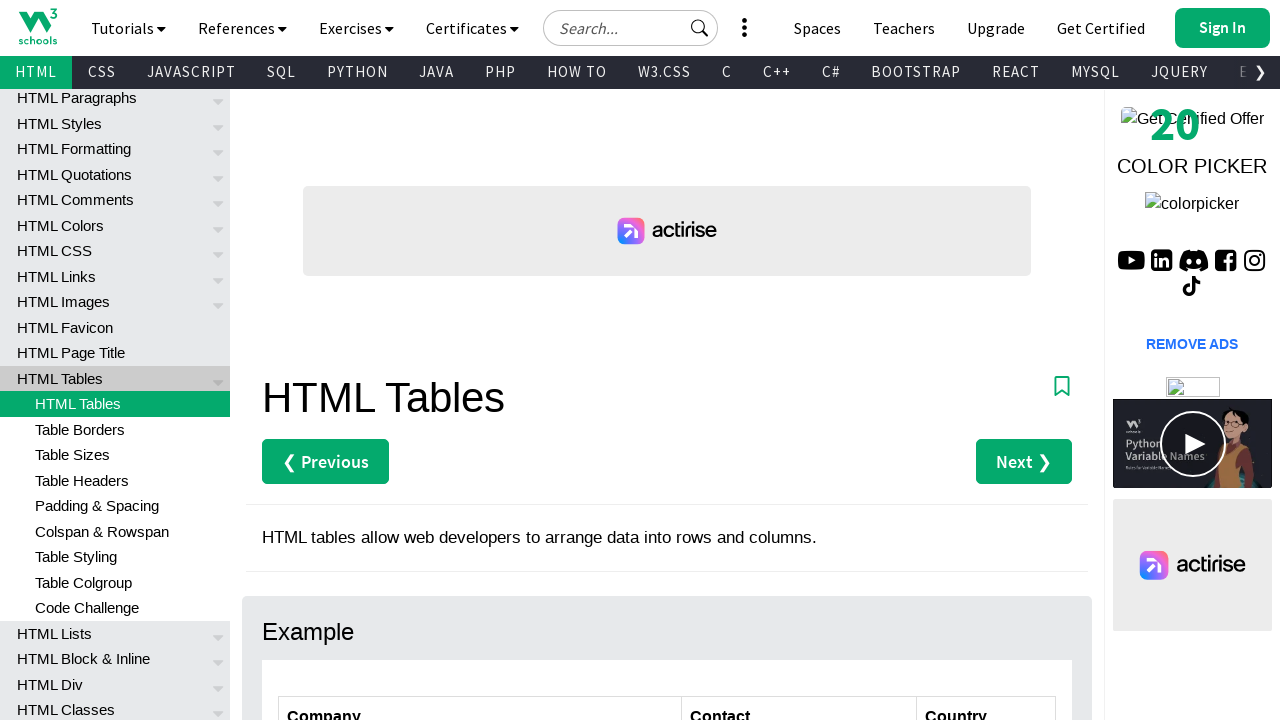